Tests an e-commerce shopping flow by adding specific vegetables (Cucumber, Brocolli, Beetroot) to the cart, proceeding to checkout, applying a promo code, and verifying the promo success message.

Starting URL: https://rahulshettyacademy.com/seleniumPractise

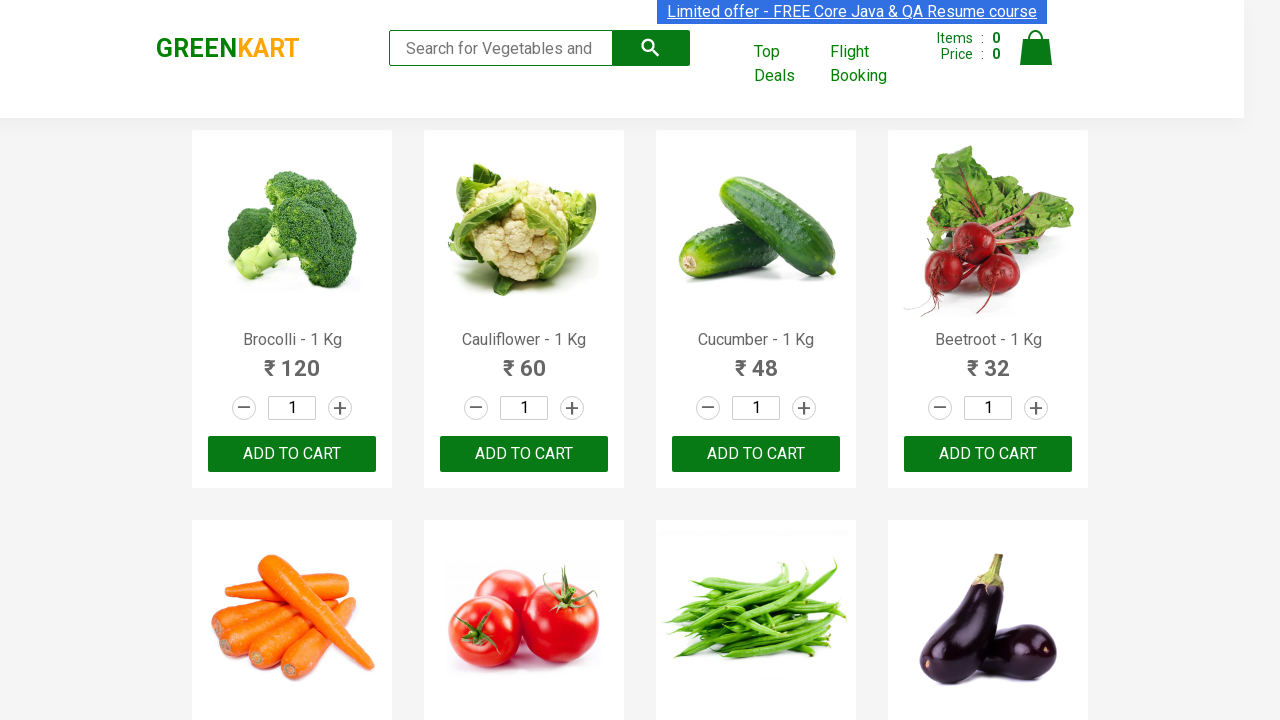

Waited for product names to load
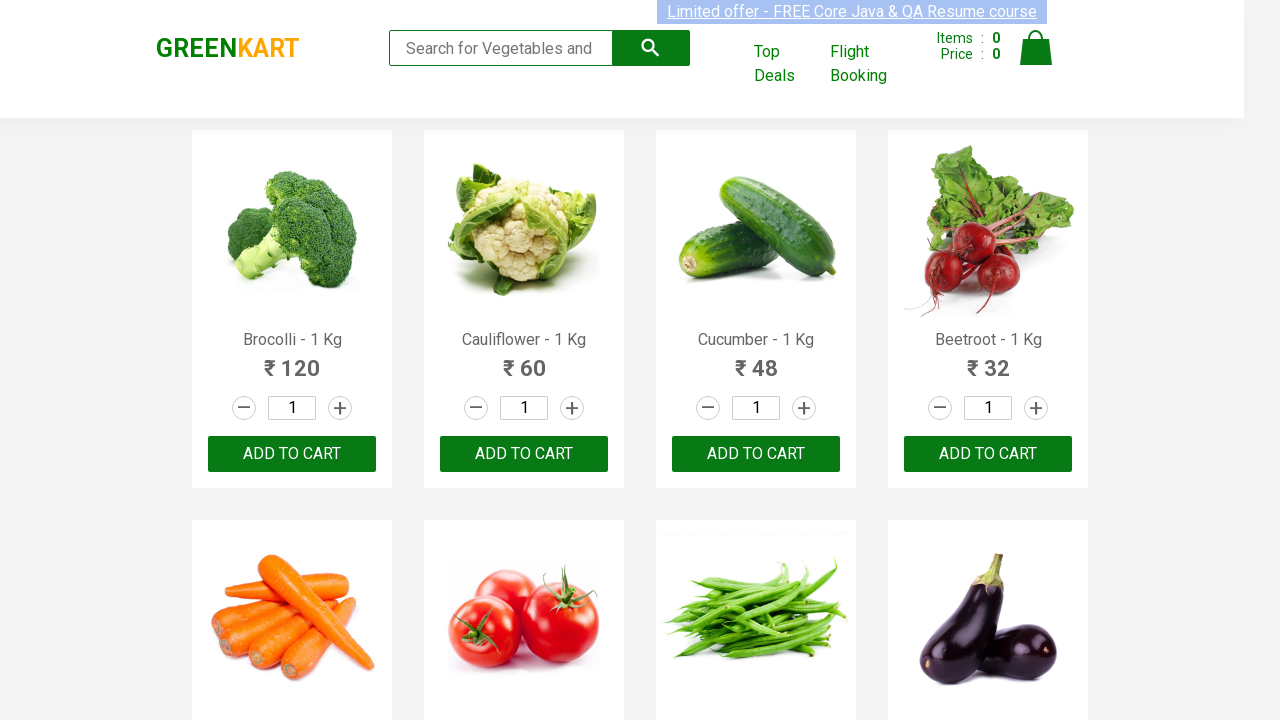

Retrieved all product elements from the page
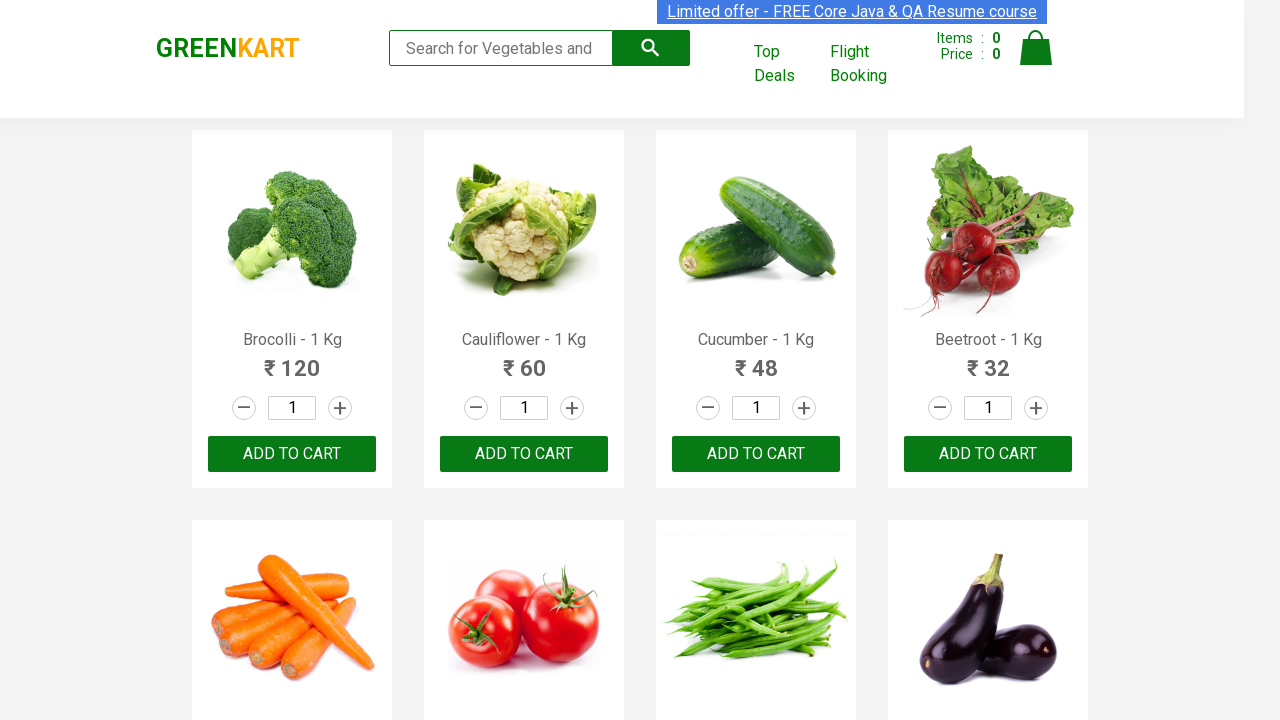

Added Brocolli to cart (item 1 of 3) at (292, 454) on xpath=//div[@class='product-action']/button >> nth=0
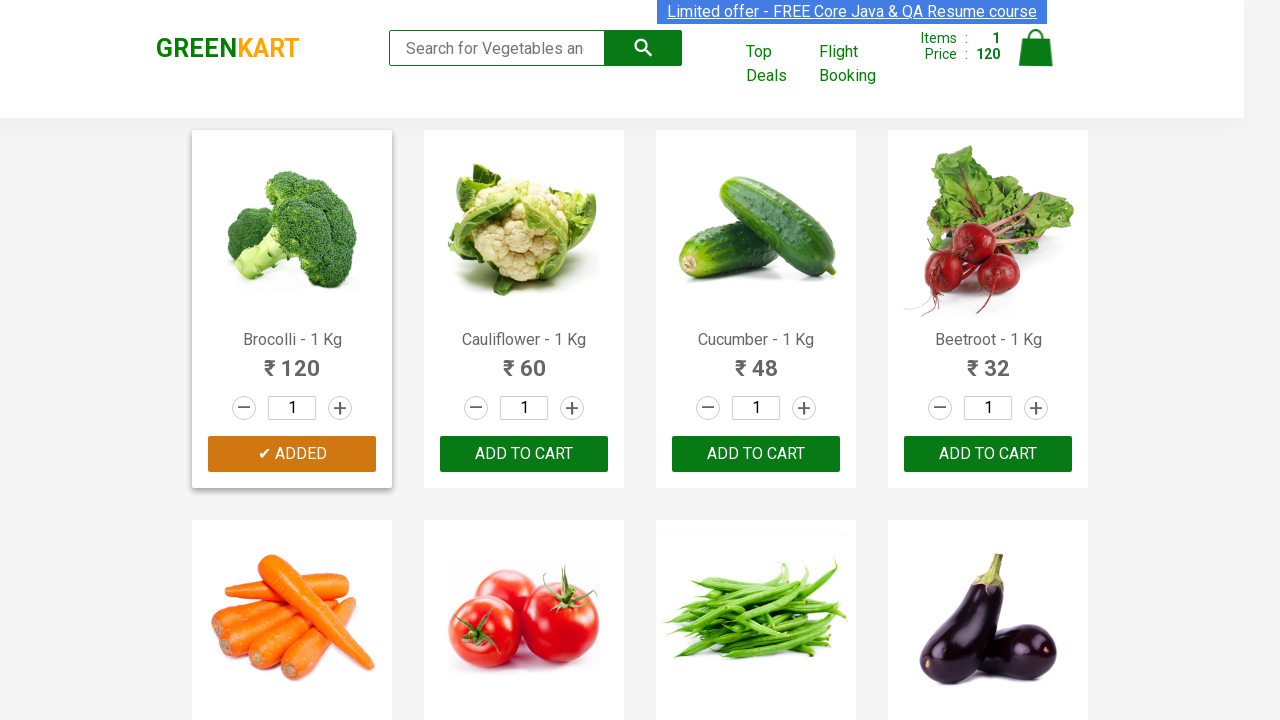

Added Cucumber to cart (item 2 of 3) at (756, 454) on xpath=//div[@class='product-action']/button >> nth=2
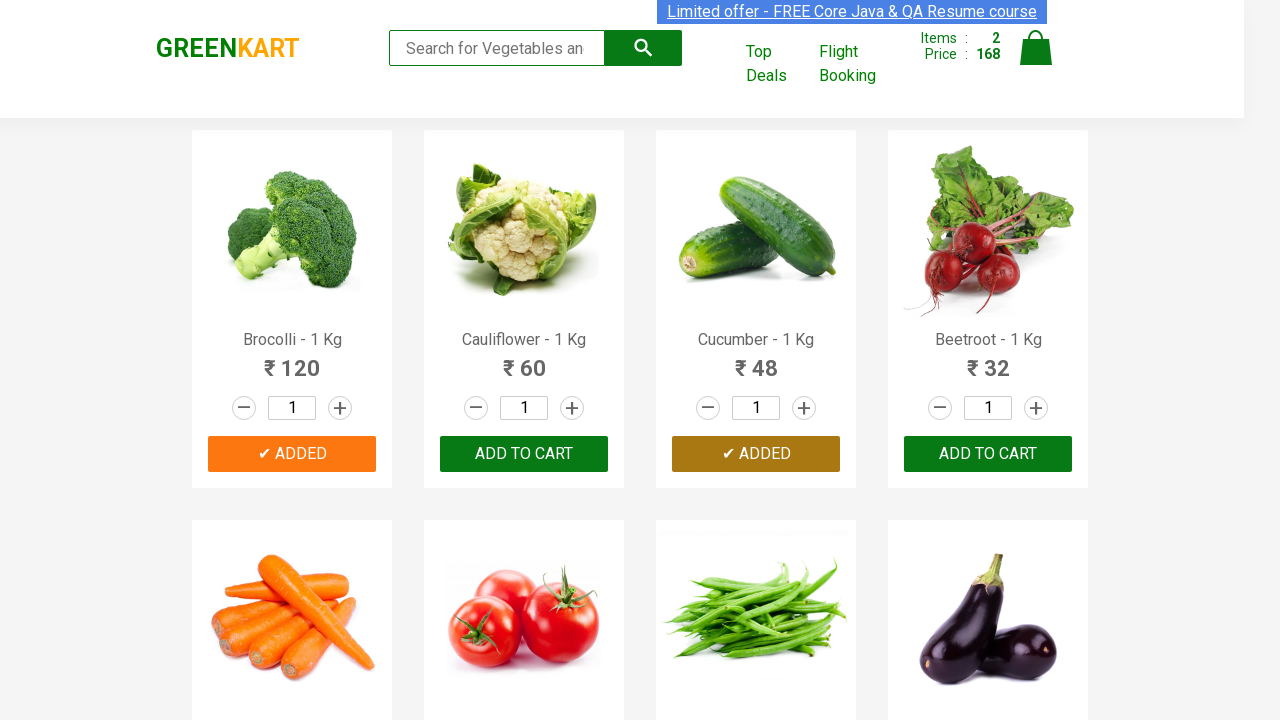

Added Beetroot to cart (item 3 of 3) at (988, 454) on xpath=//div[@class='product-action']/button >> nth=3
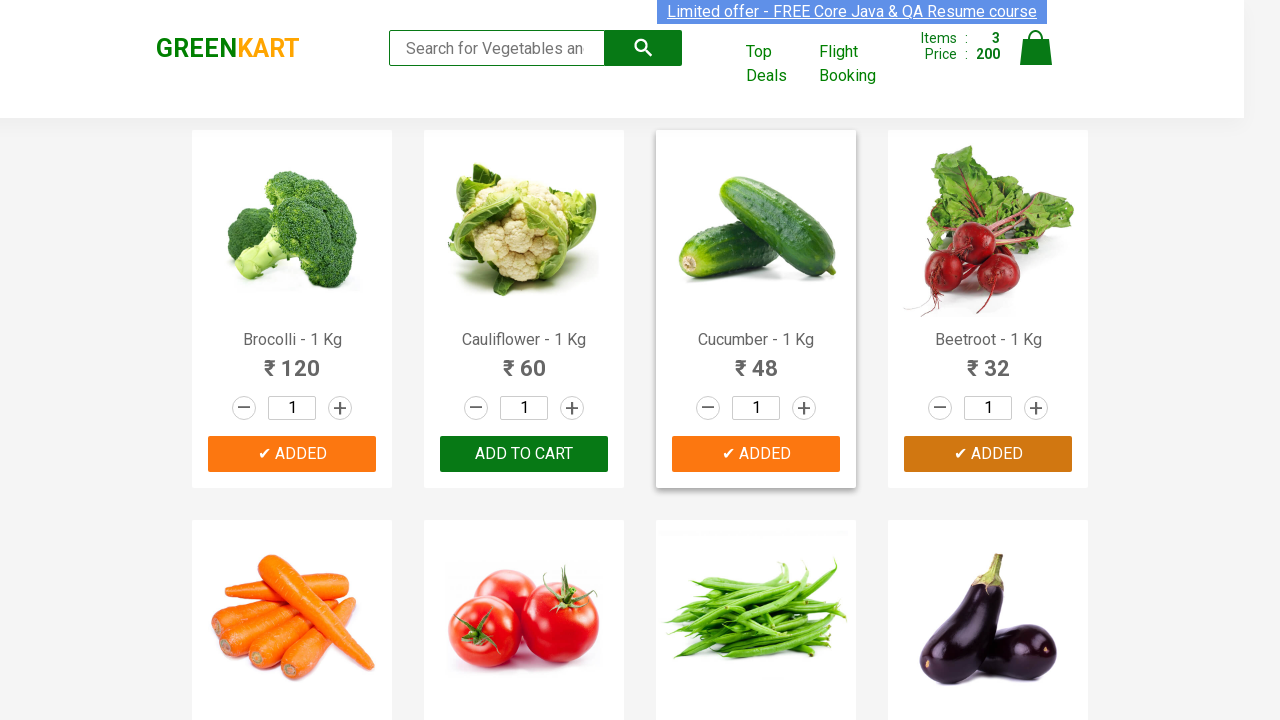

Clicked on cart icon to view cart at (1036, 48) on img[alt='Cart']
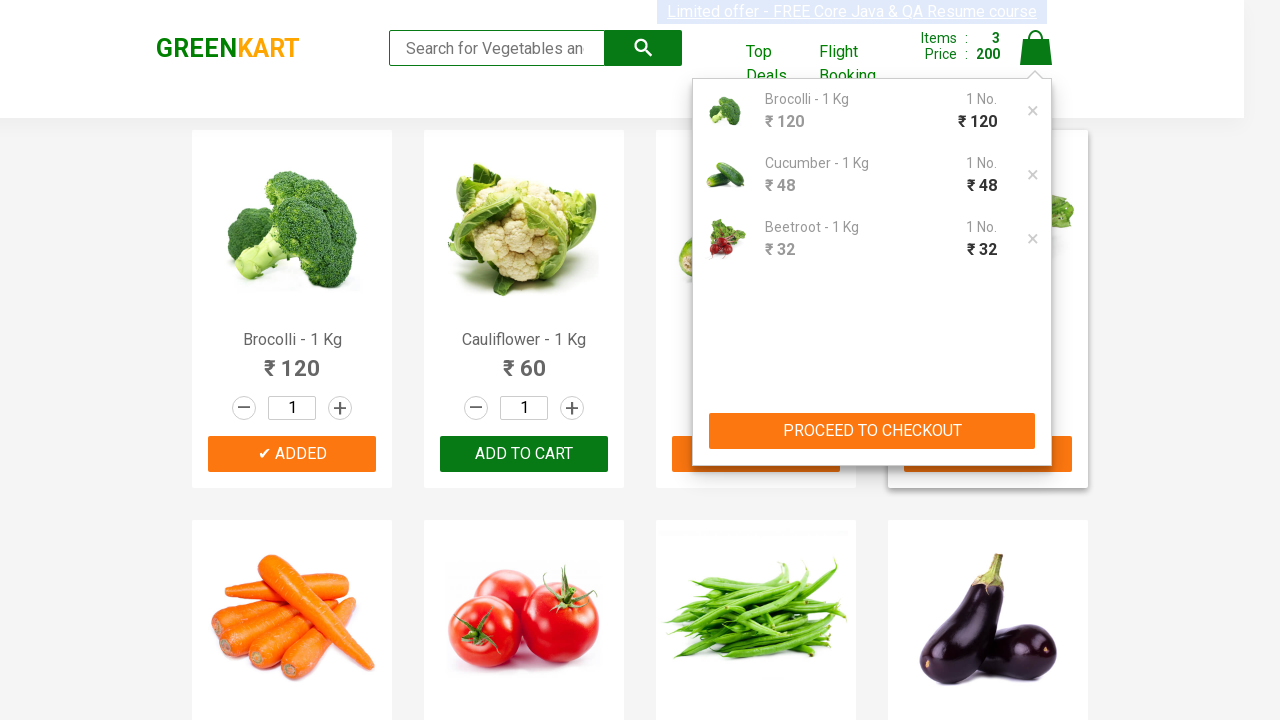

Clicked PROCEED TO CHECKOUT button at (872, 431) on xpath=//button[contains(text(),'PROCEED TO CHECKOUT')]
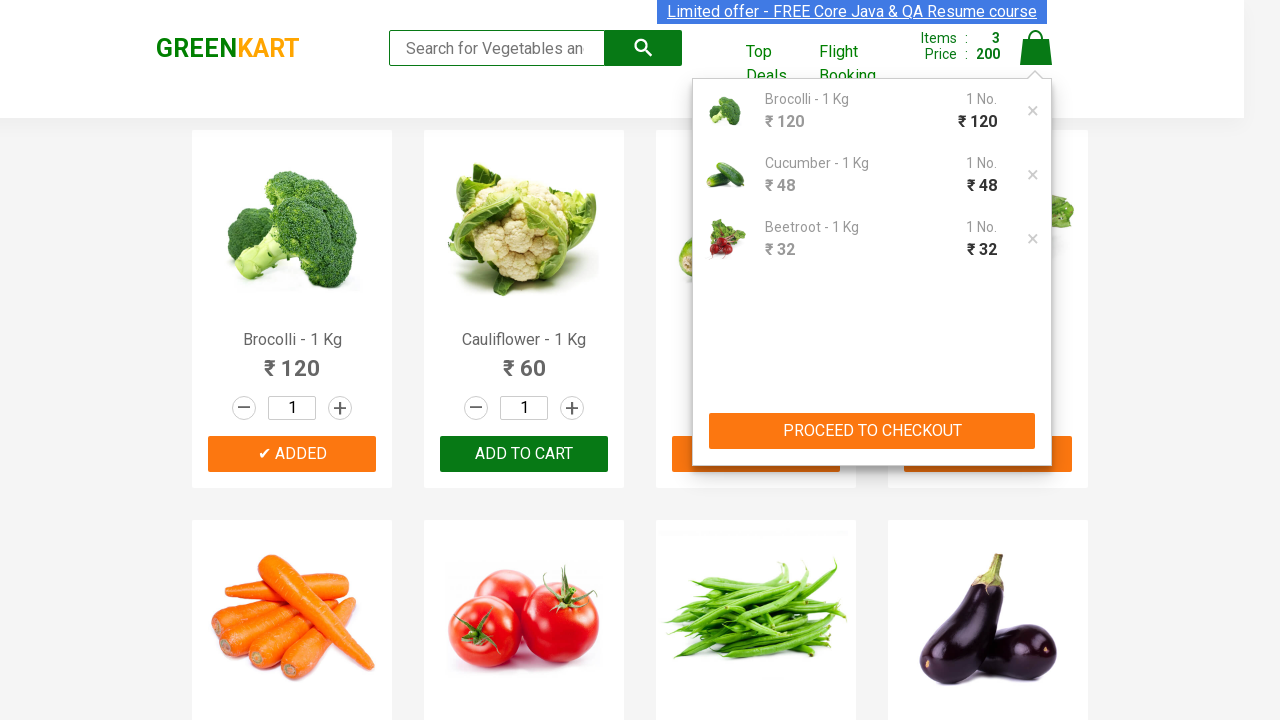

Checkout page loaded with promo code input field visible
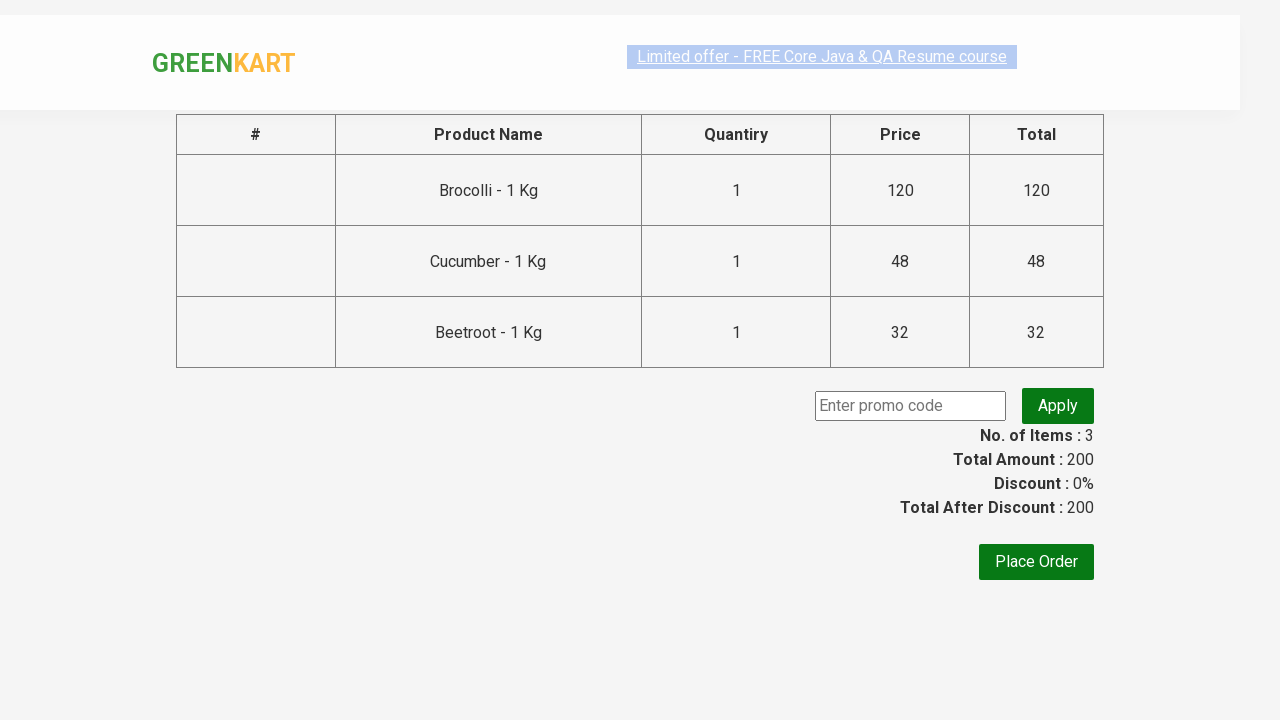

Entered promo code 'rahulshettyacademy' into the promo code field on input.promoCode
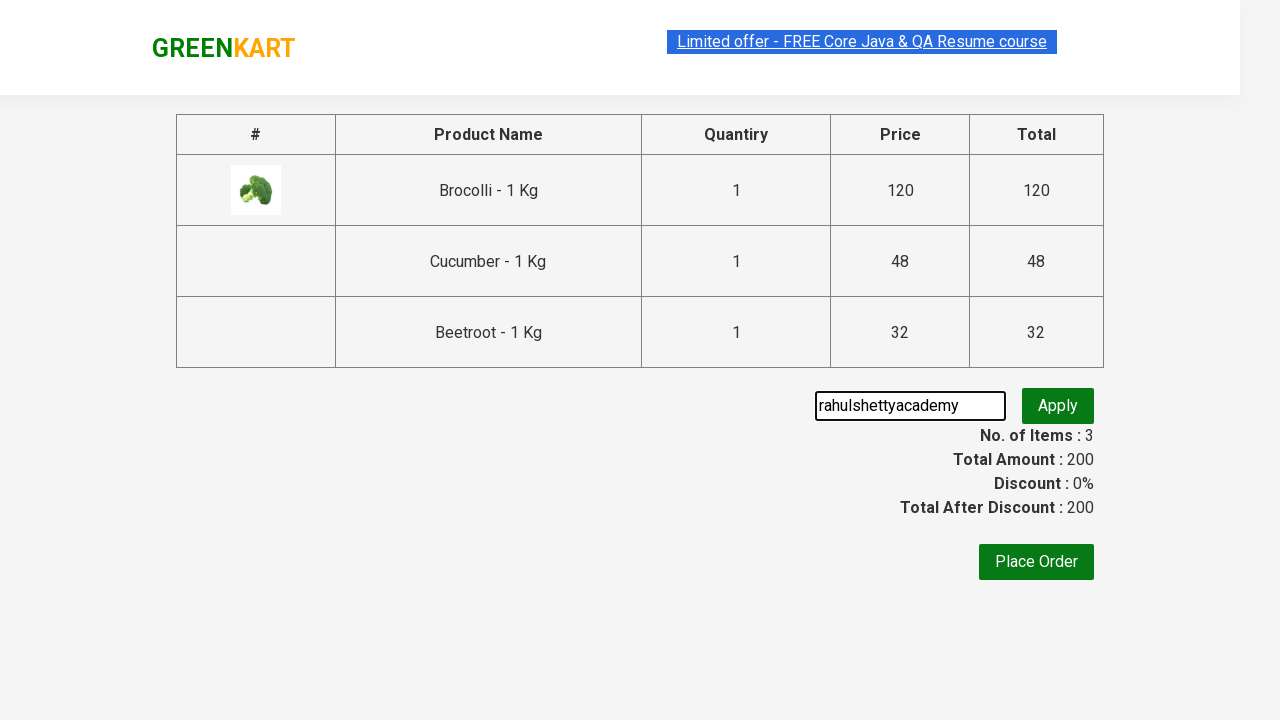

Clicked Apply button to apply the promo code at (1058, 406) on button.promoBtn
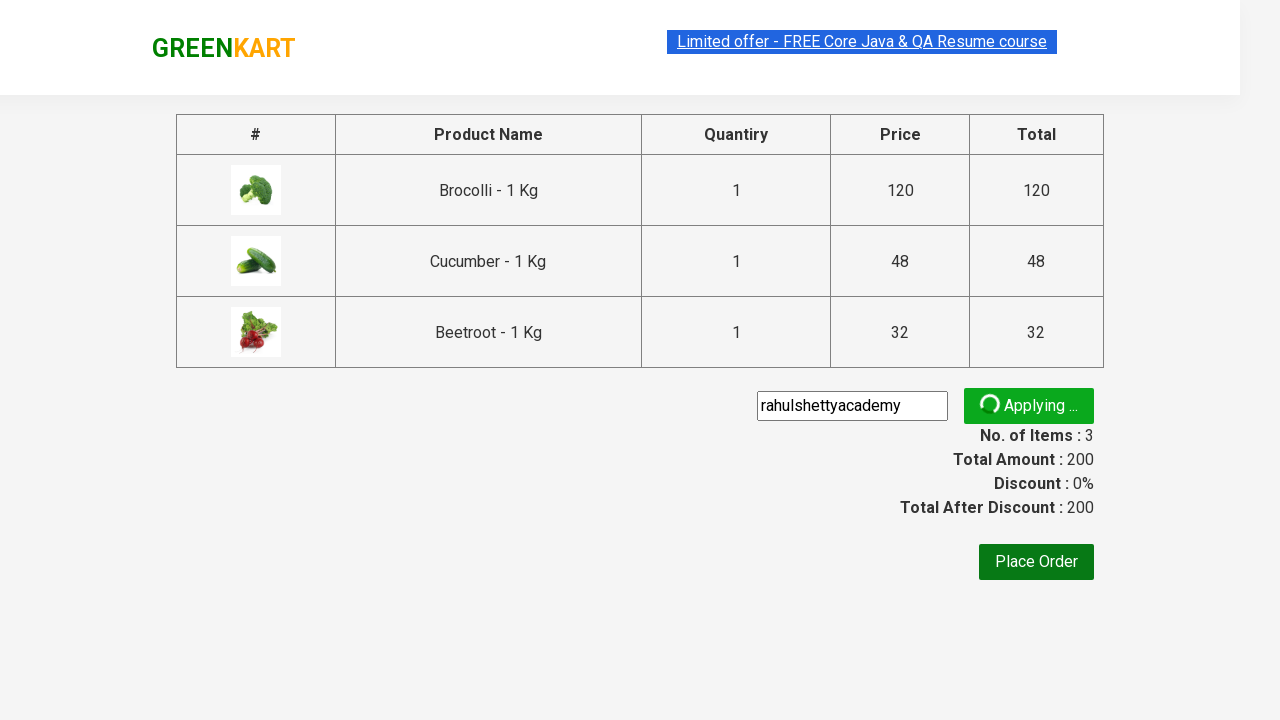

Promo success message appeared confirming code was applied
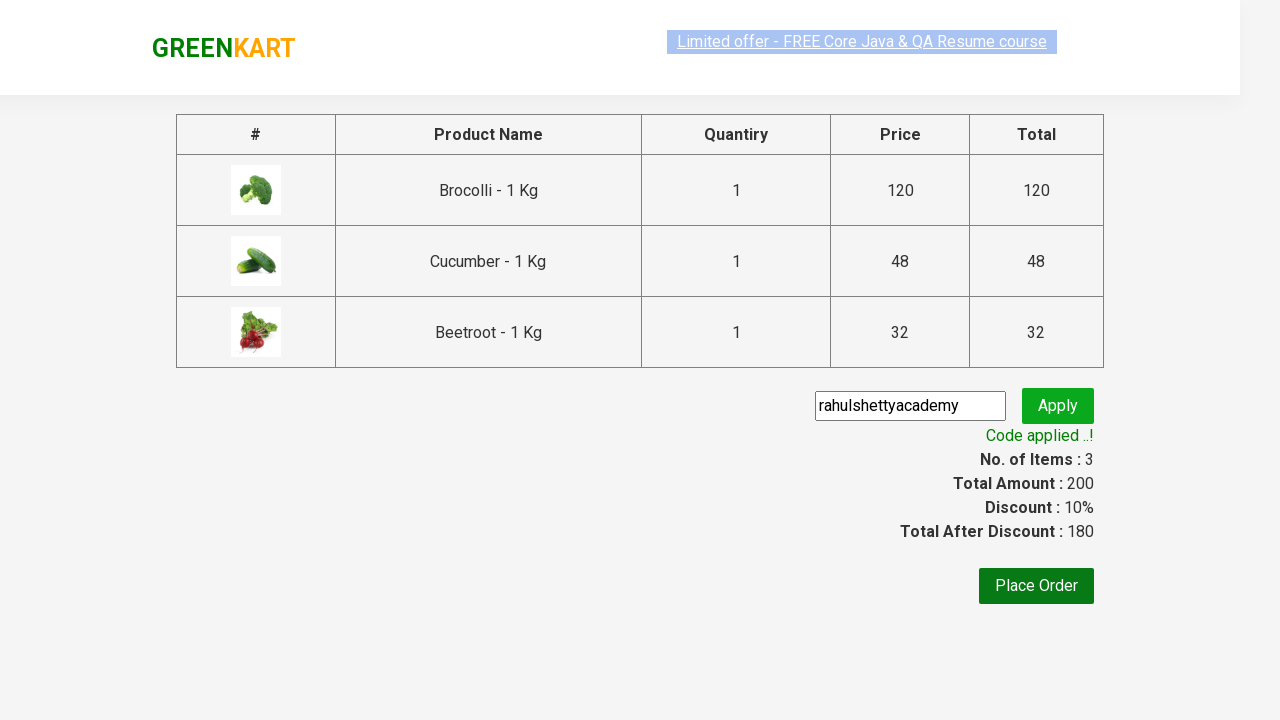

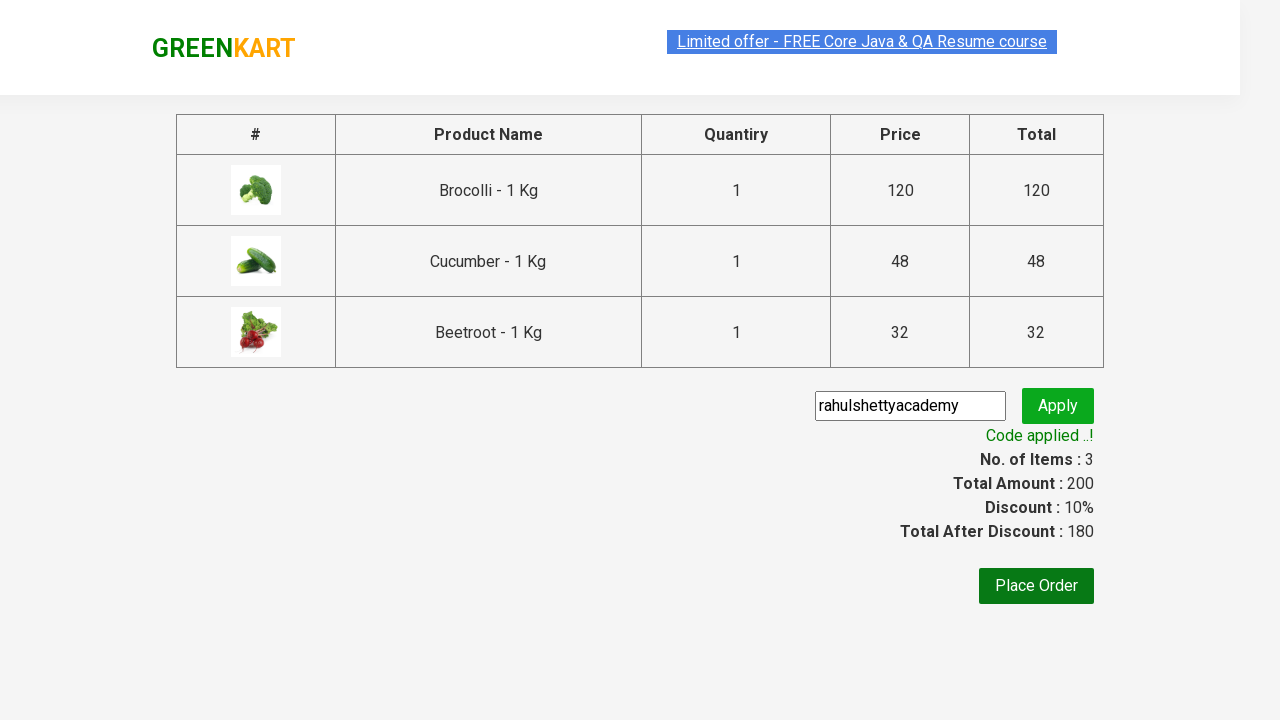